Tests multi-select dropdown functionality by selecting multiple fruits, changing selection, and clearing all selections

Starting URL: https://lmhdslrb.manus.space/

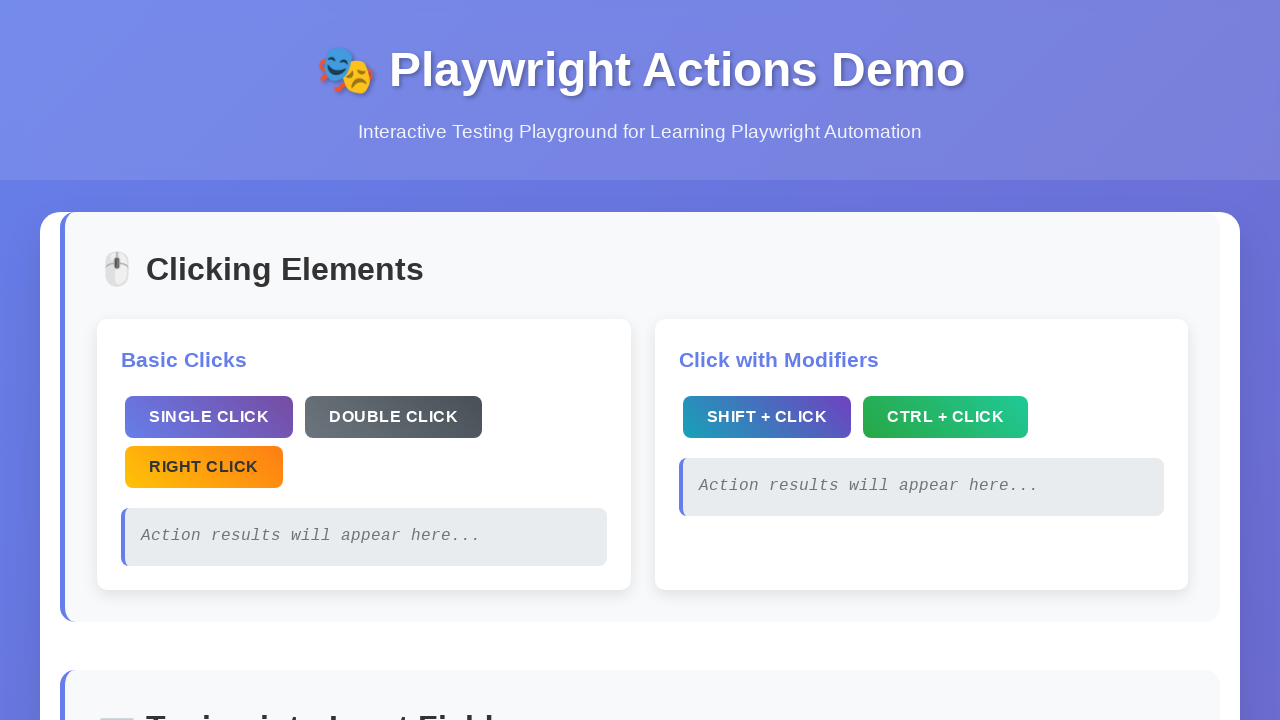

Located multi-select dropdown for choosing fruits
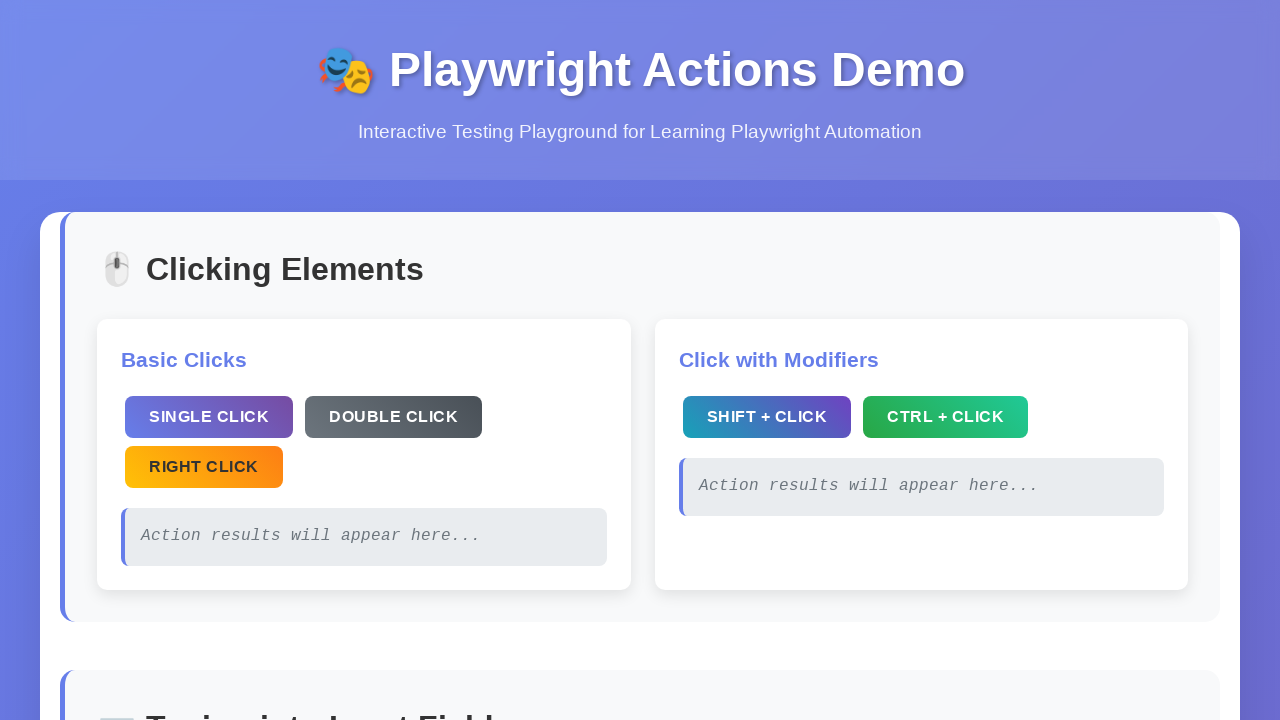

Scrolled dropdown into view
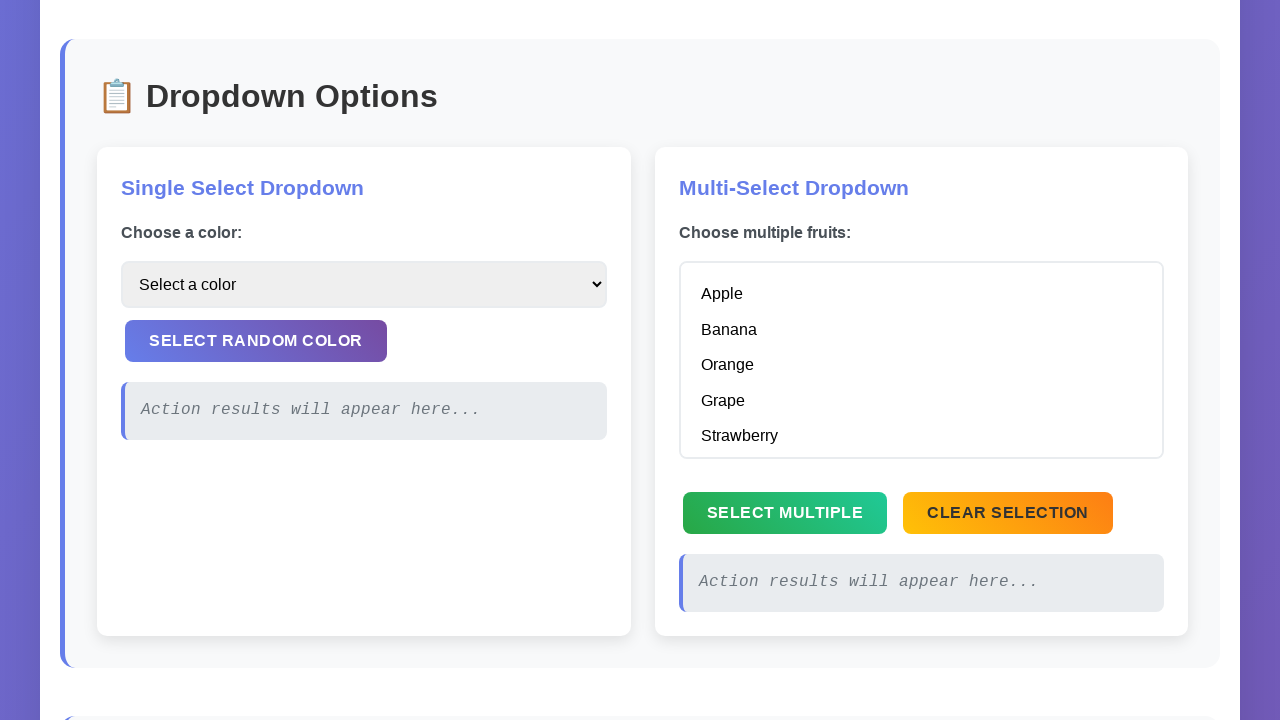

Selected multiple fruits: Apple, Banana, Orange on internal:role=listbox[name="Choose multiple fruits:"i]
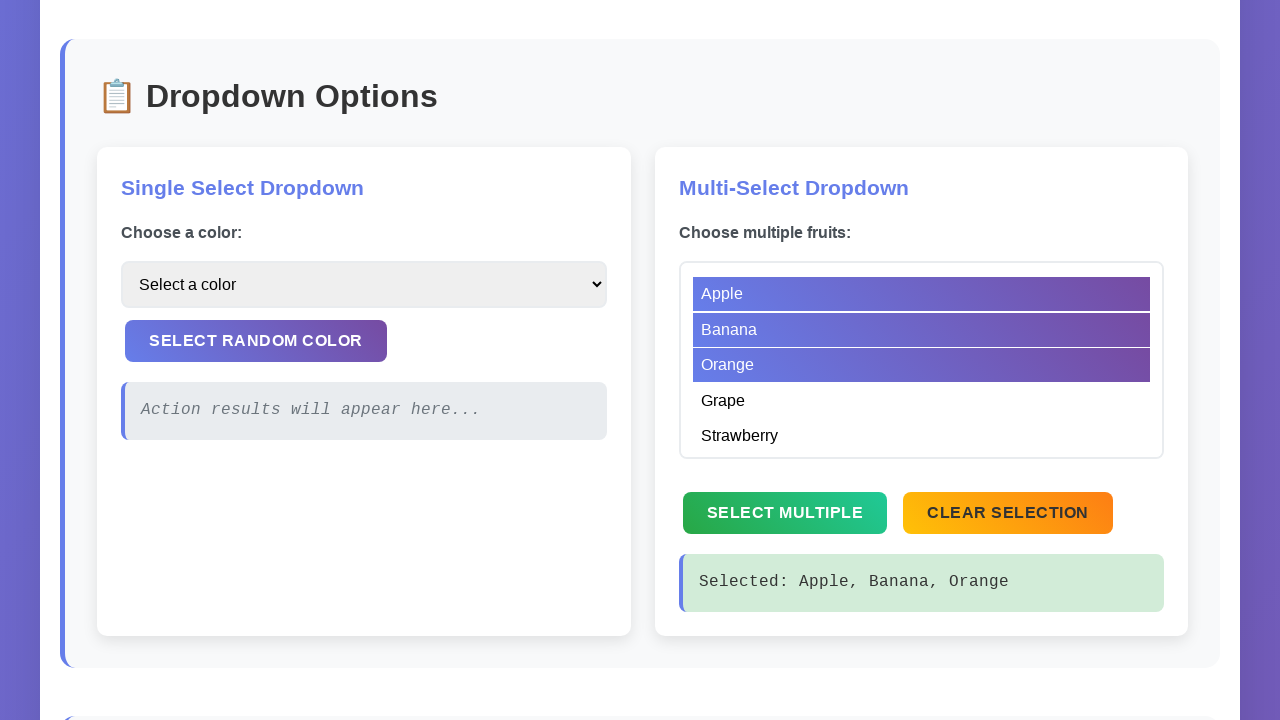

Changed selection to fewer items: Apple, Banana on internal:role=listbox[name="Choose multiple fruits:"i]
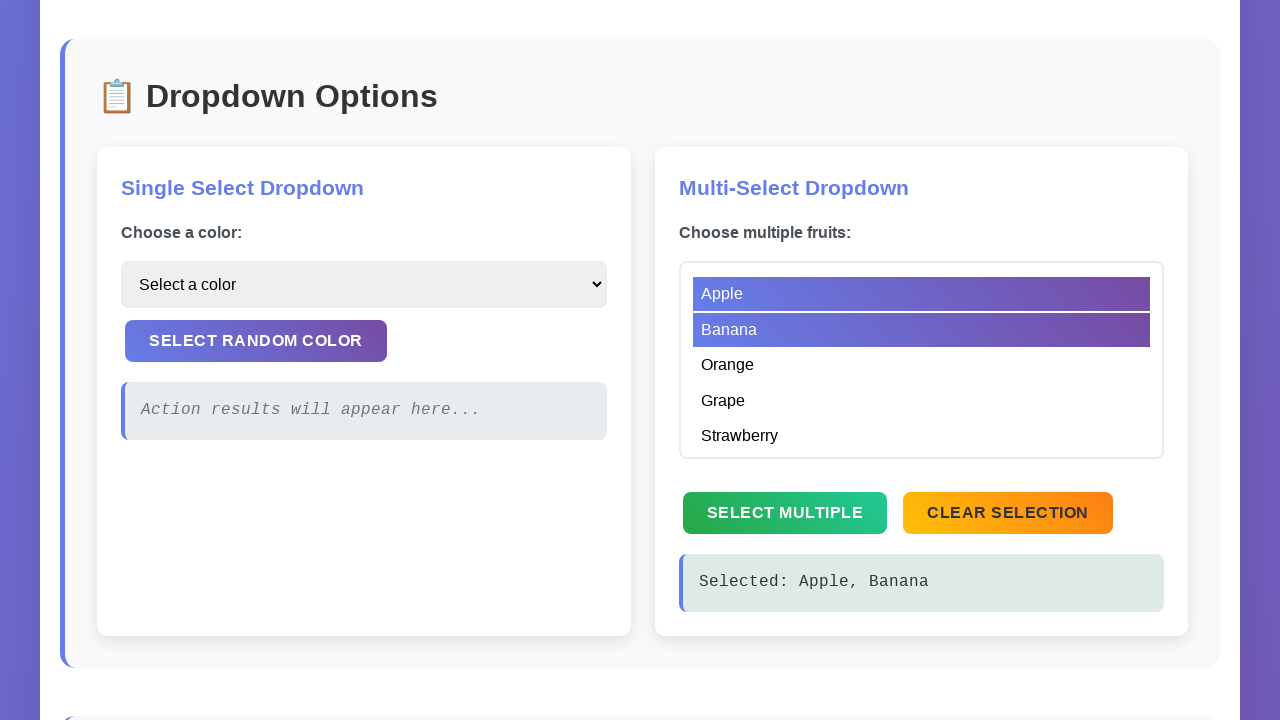

Cleared all selections from dropdown on internal:role=listbox[name="Choose multiple fruits:"i]
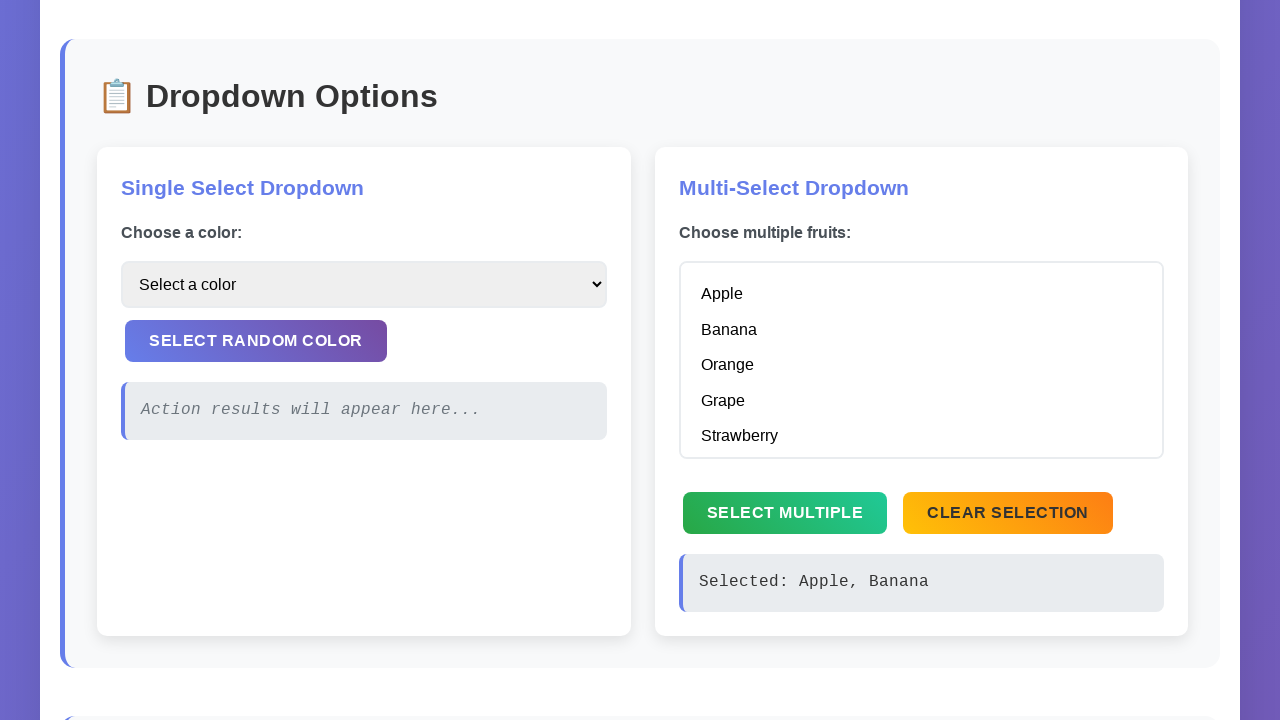

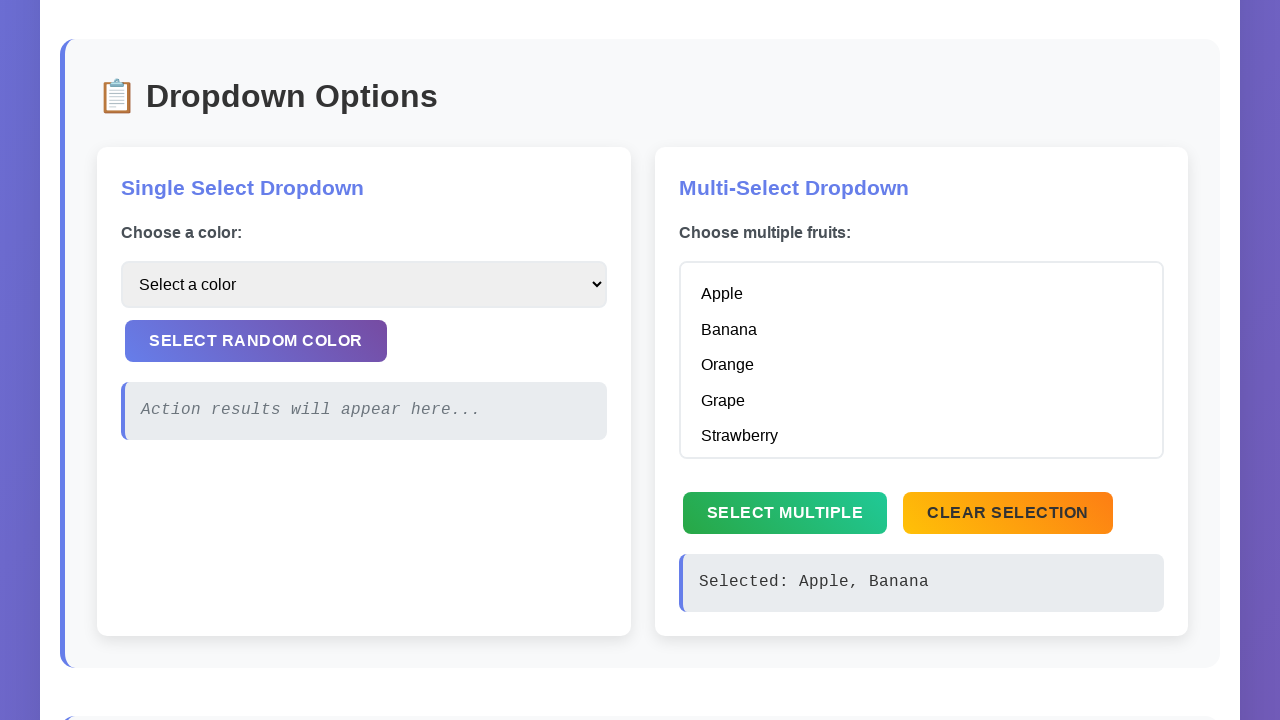